Tests clicking on an alert button using JavaScript executor on a blog page

Starting URL: https://omayo.blogspot.com/

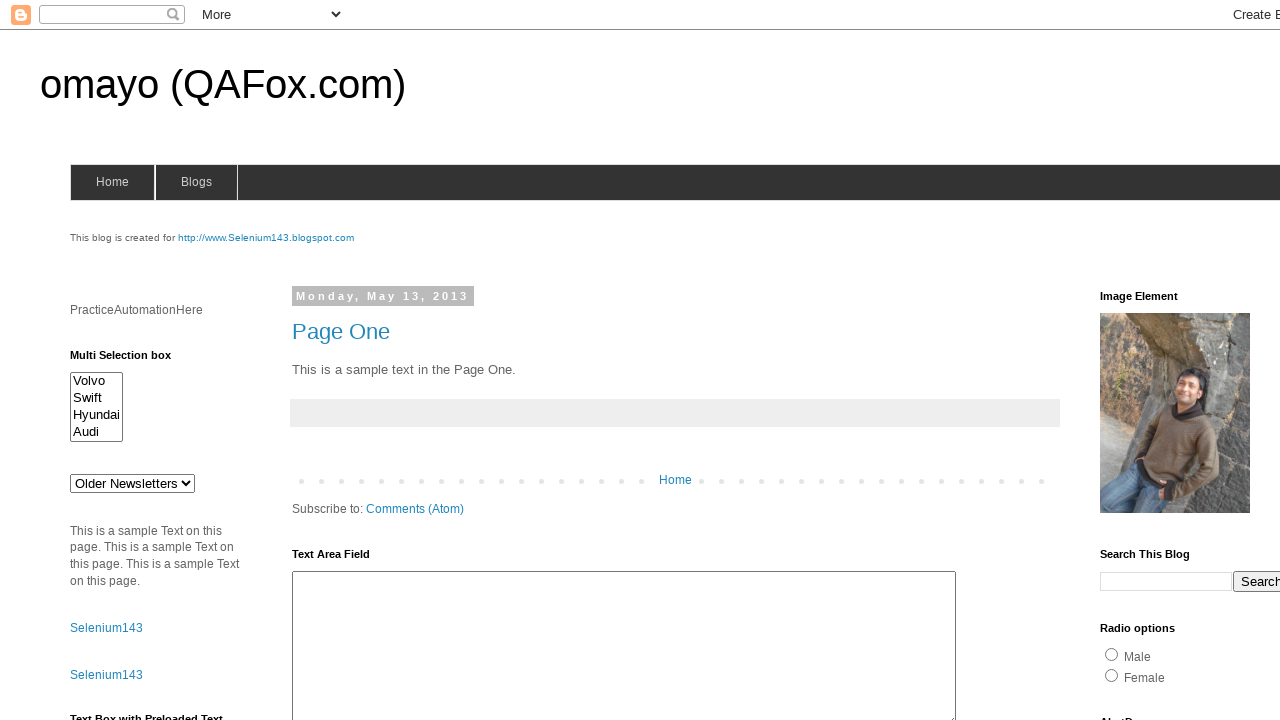

Clicked alert button using XPath selector at (1154, 361) on xpath=//input[@id='alert1']
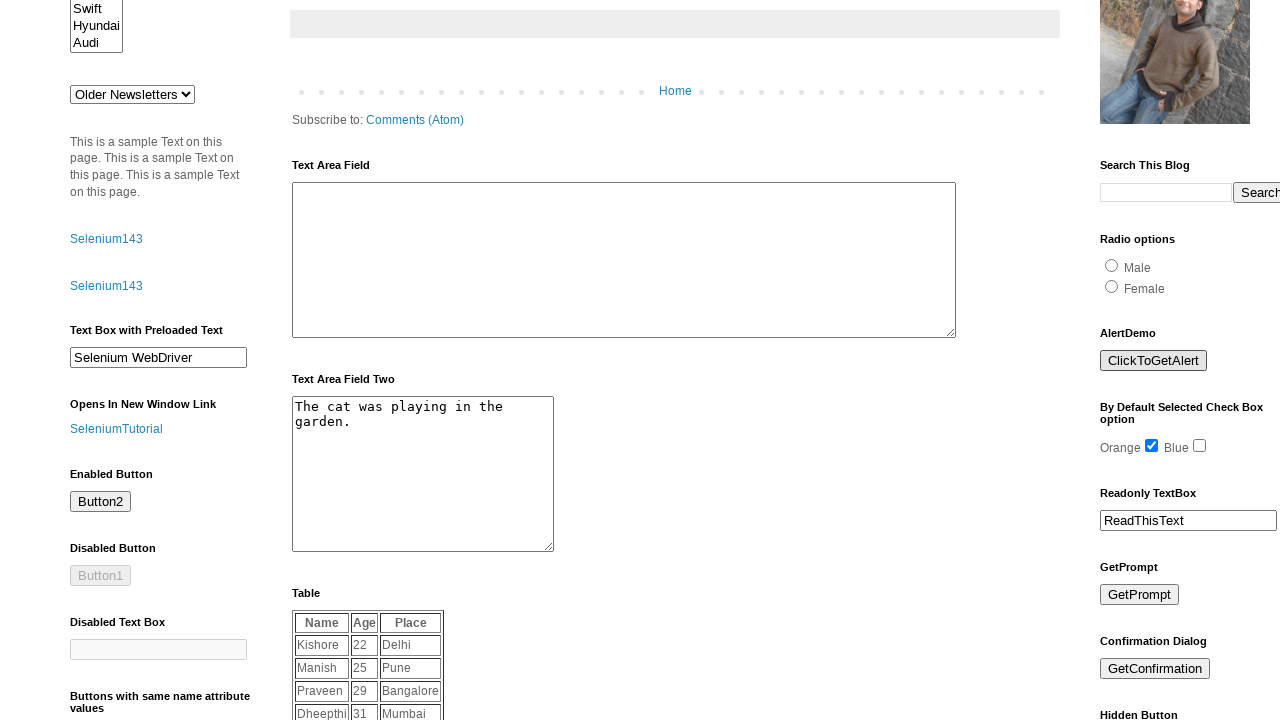

Set up dialog handler to accept alert
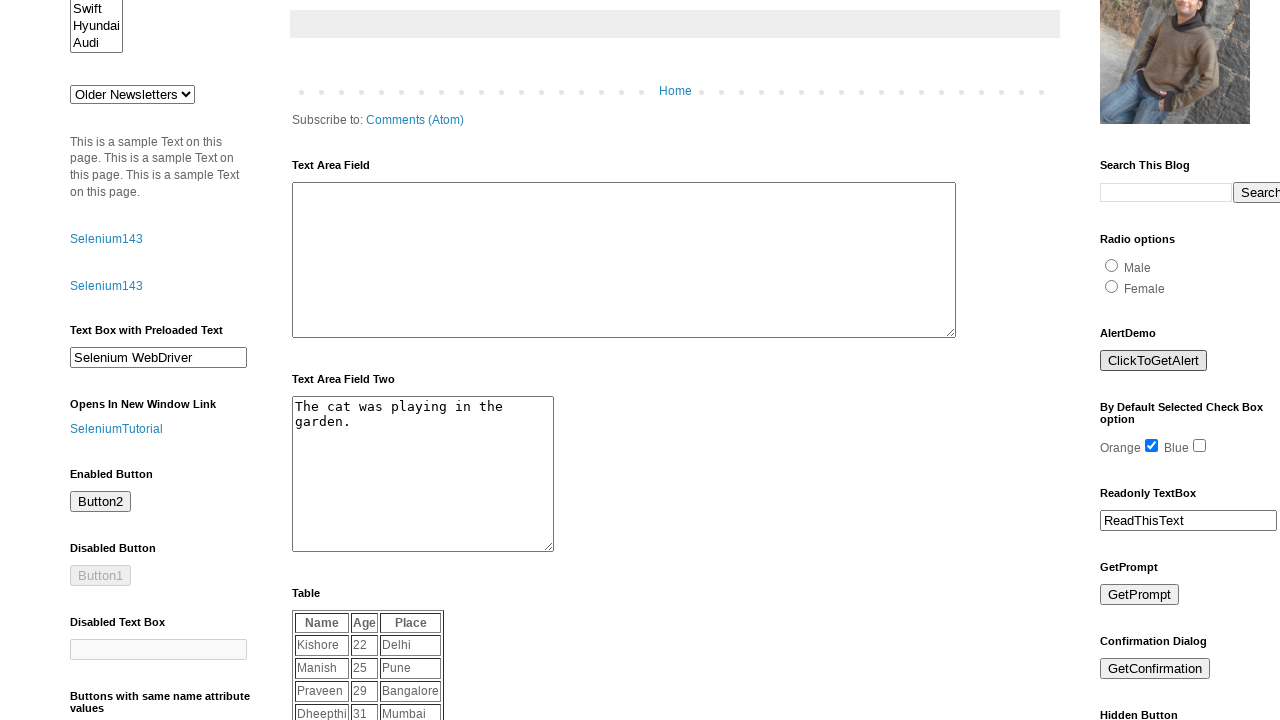

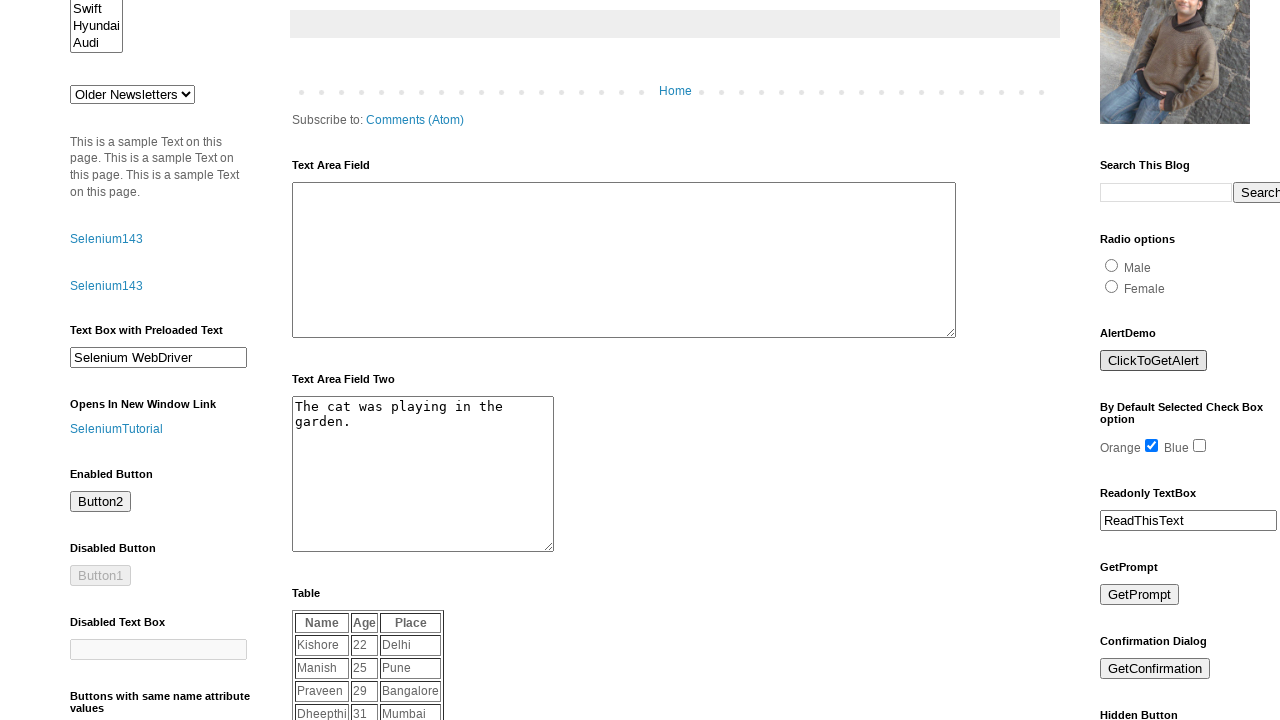